Tests login form validation by submitting empty username and password fields and verifying the error message "Epic sadface: Username is required" is displayed

Starting URL: https://www.saucedemo.com/

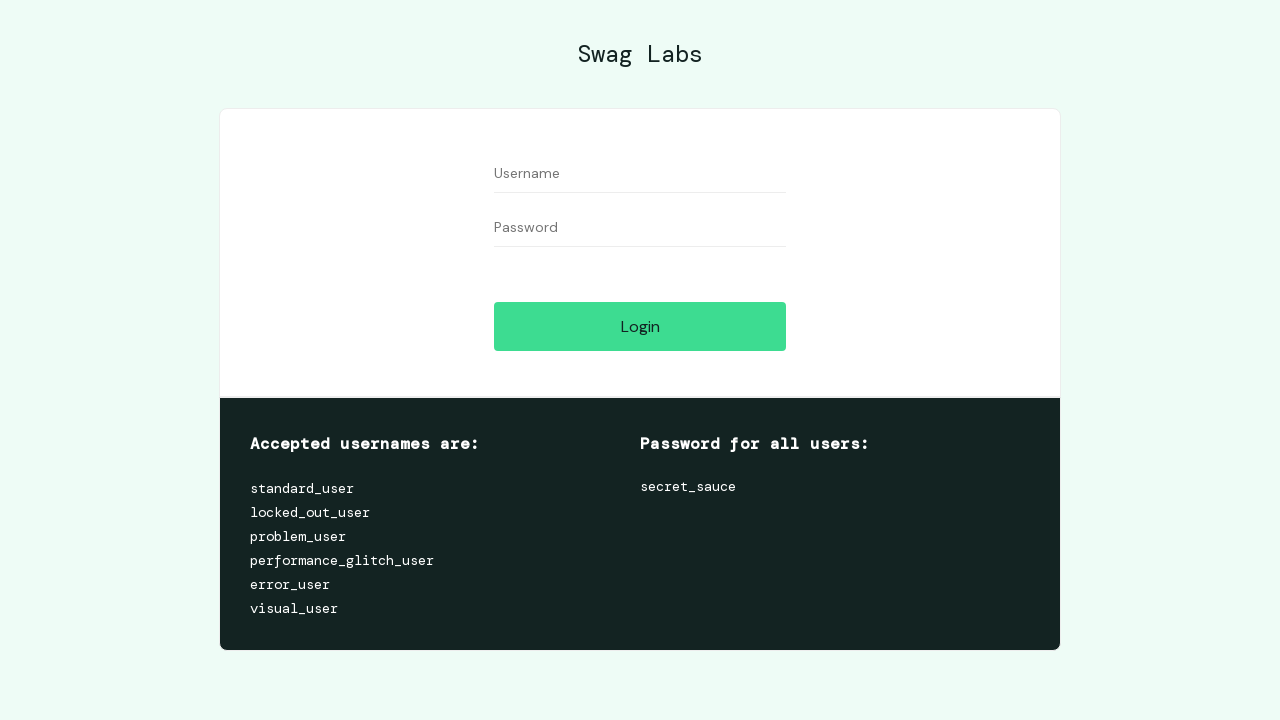

Navigated to Sauce Demo login page
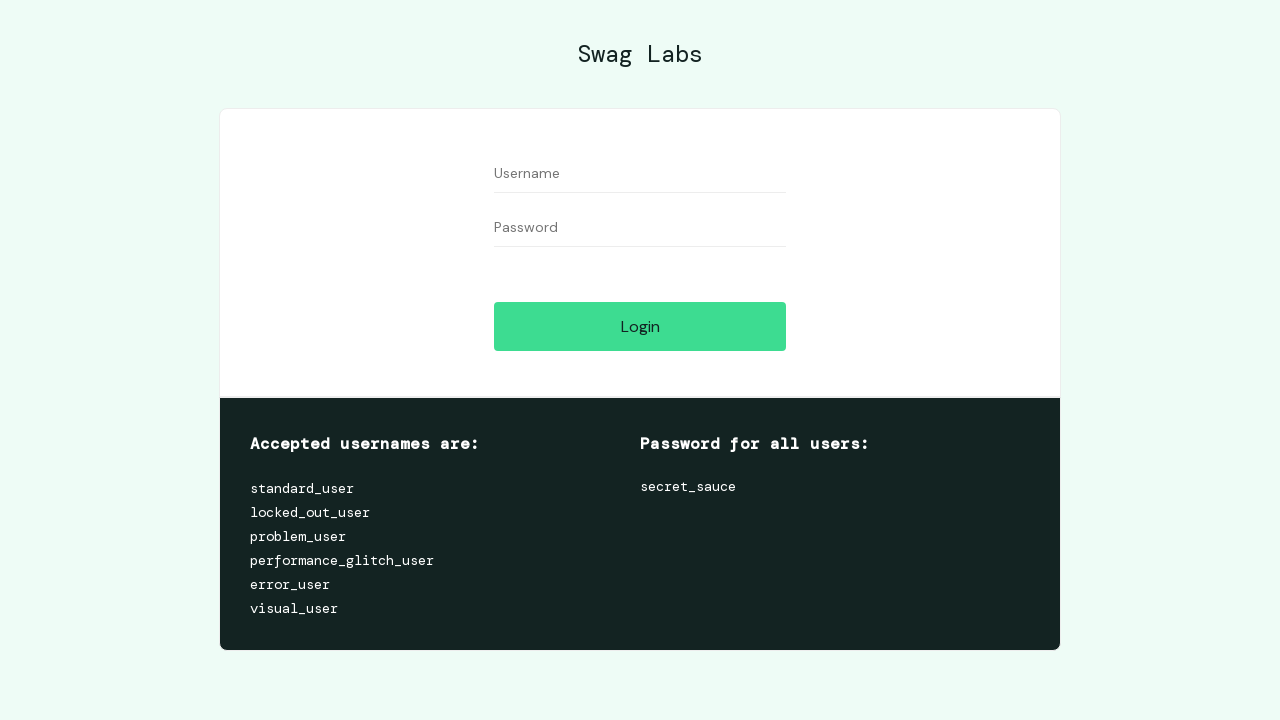

Cleared username field on #user-name
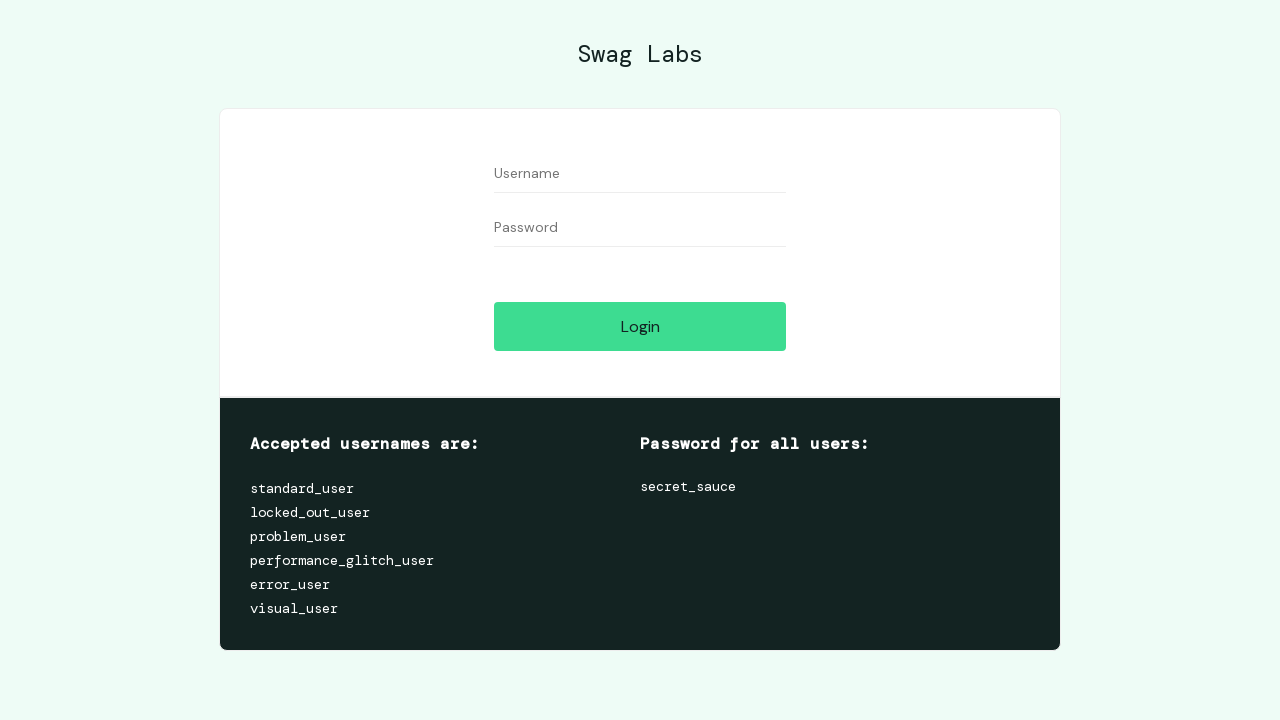

Cleared password field on #password
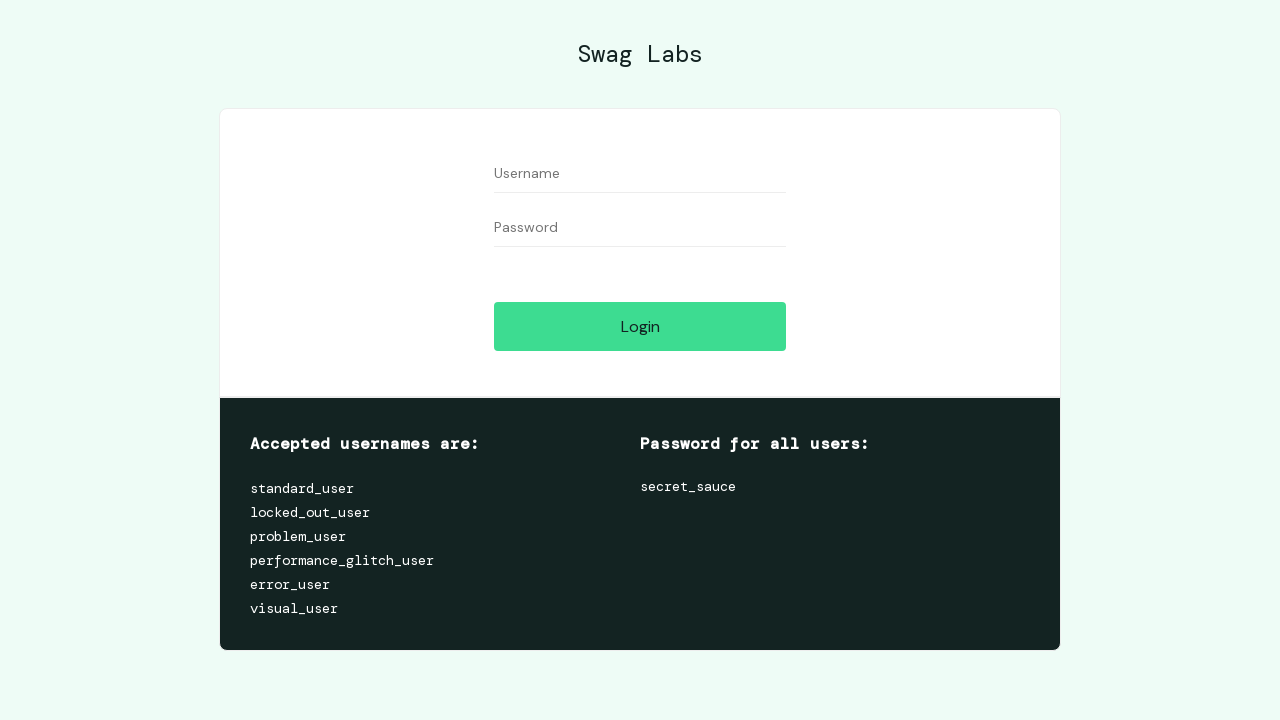

Clicked login button with empty credentials at (640, 326) on #login-button
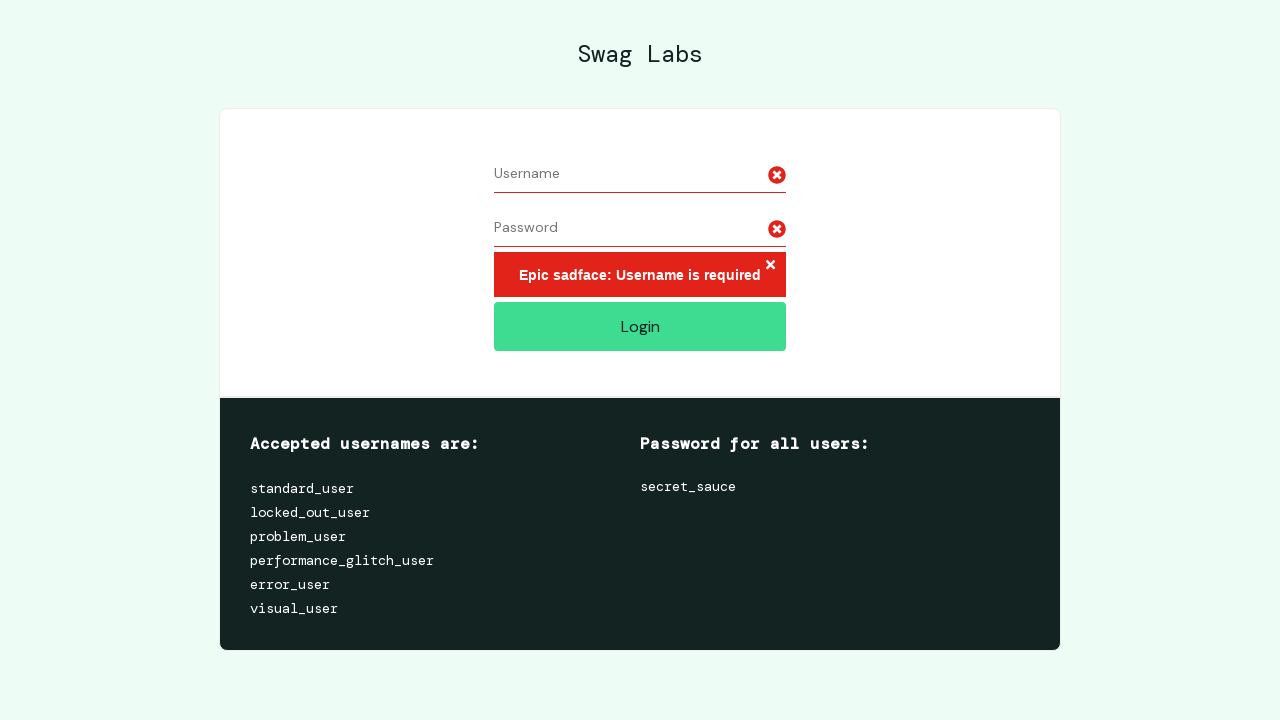

Error message appeared on page
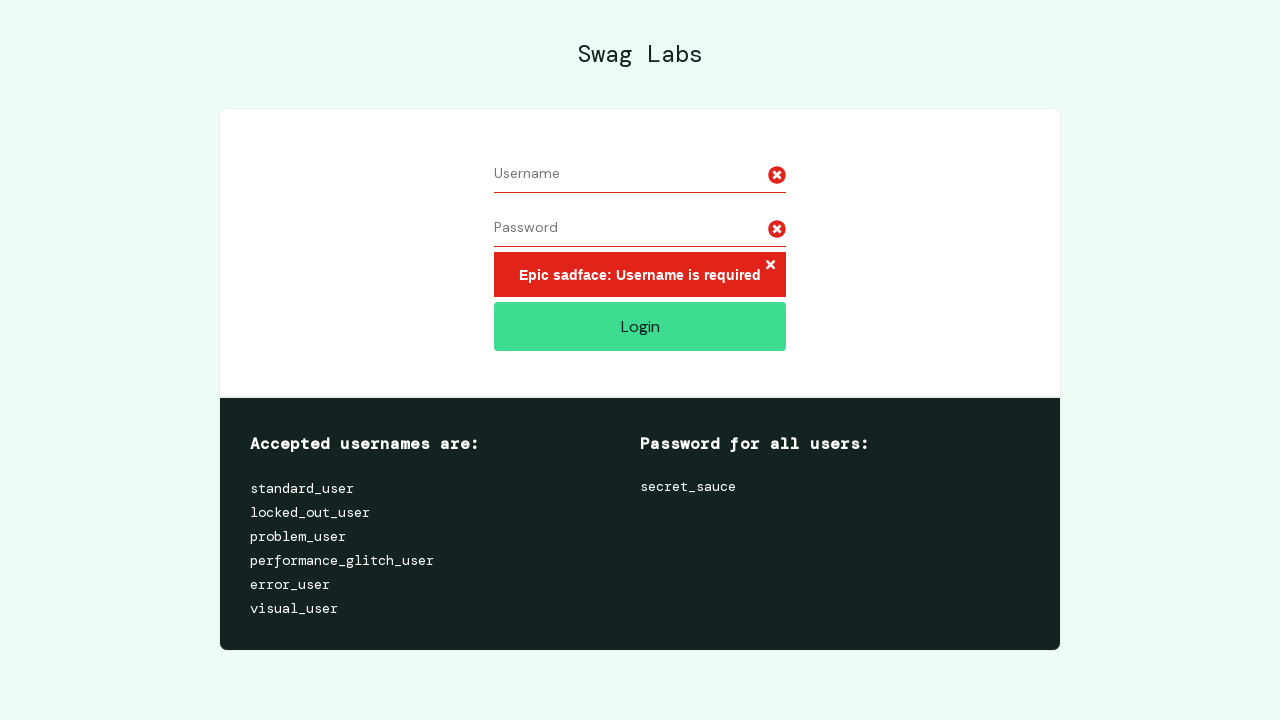

Verified error message contains 'Epic sadface: Username is required'
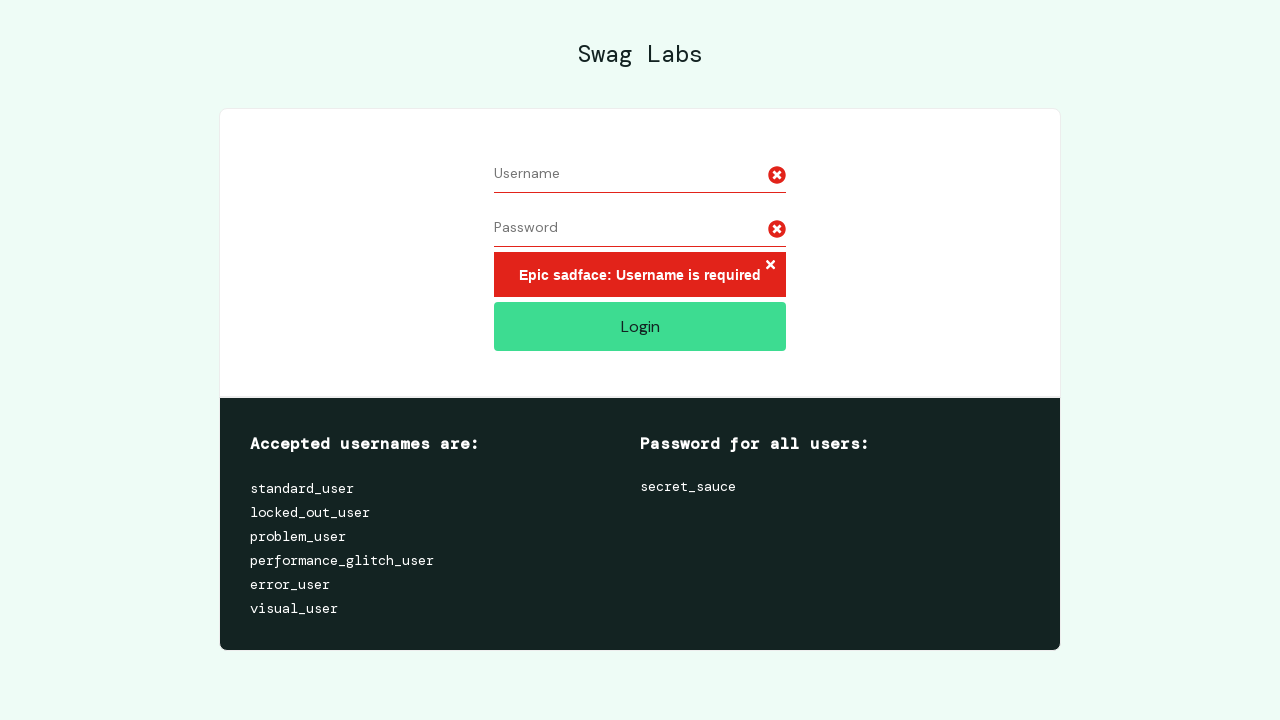

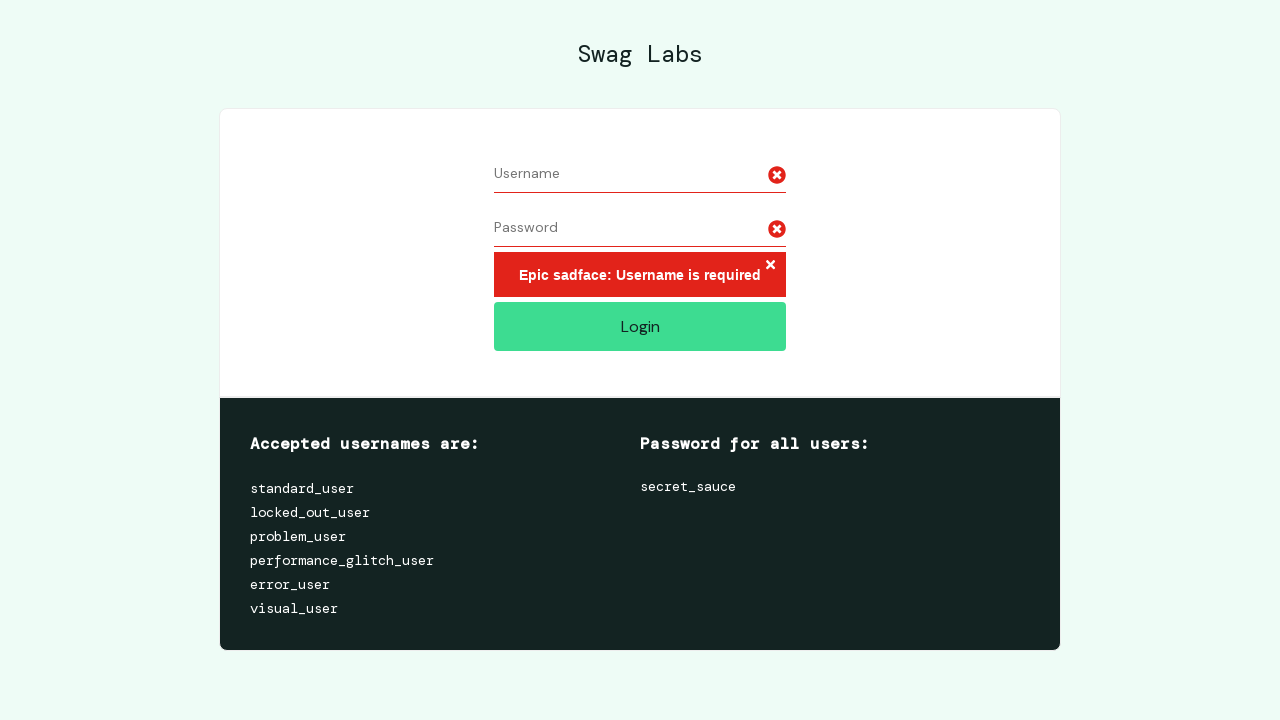